Tests that the input field is cleared after adding a todo item

Starting URL: https://demo.playwright.dev/todomvc

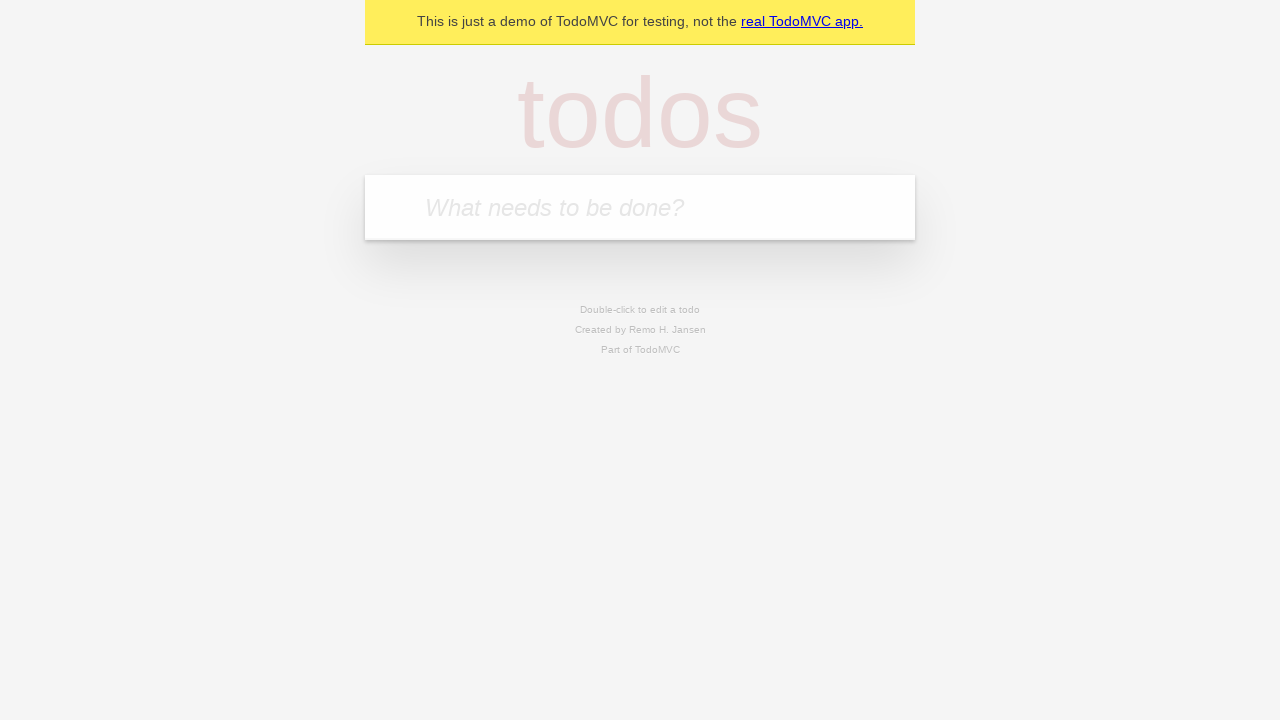

Located the todo input field with placeholder 'What needs to be done?'
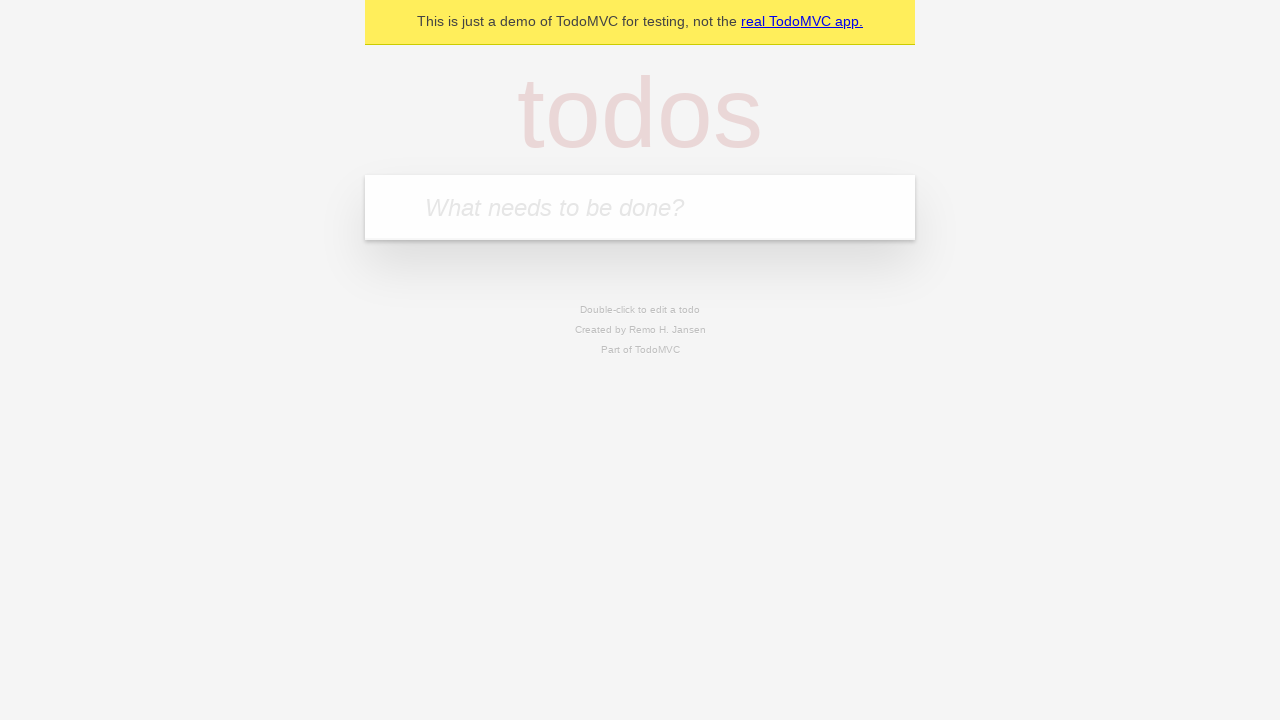

Filled input field with 'buy some cheese' on internal:attr=[placeholder="What needs to be done?"i]
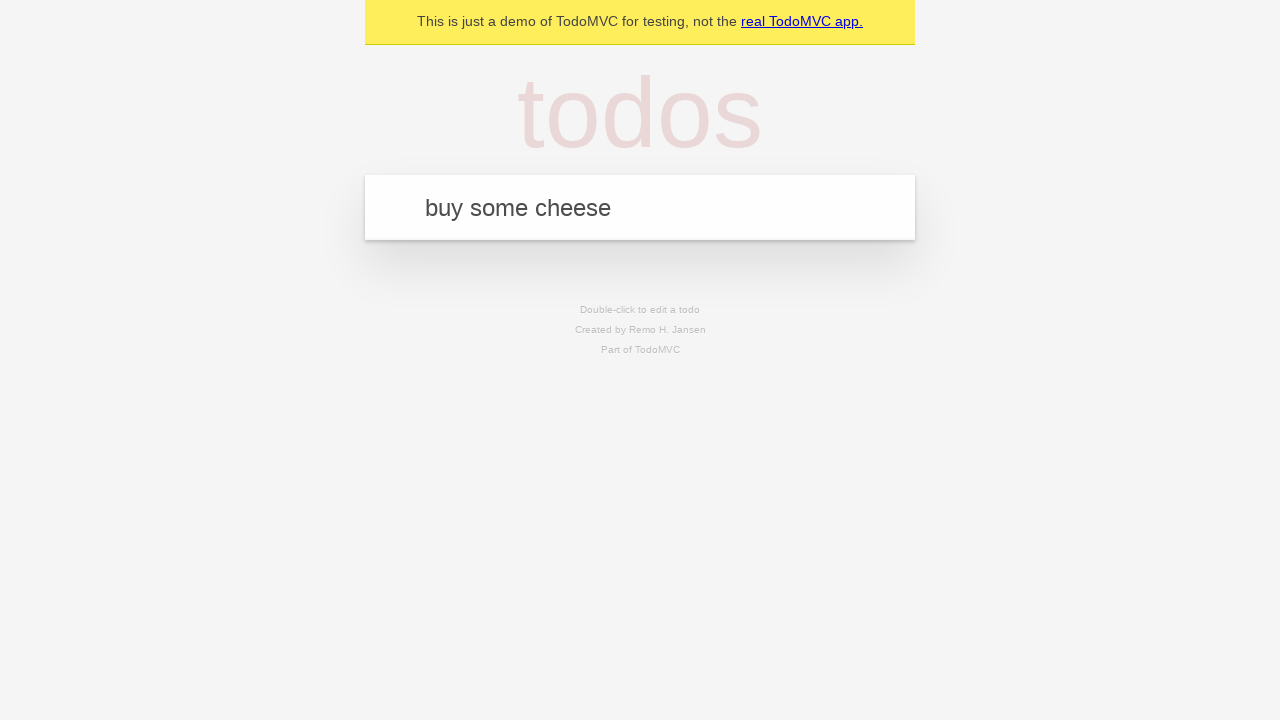

Pressed Enter to submit the todo item on internal:attr=[placeholder="What needs to be done?"i]
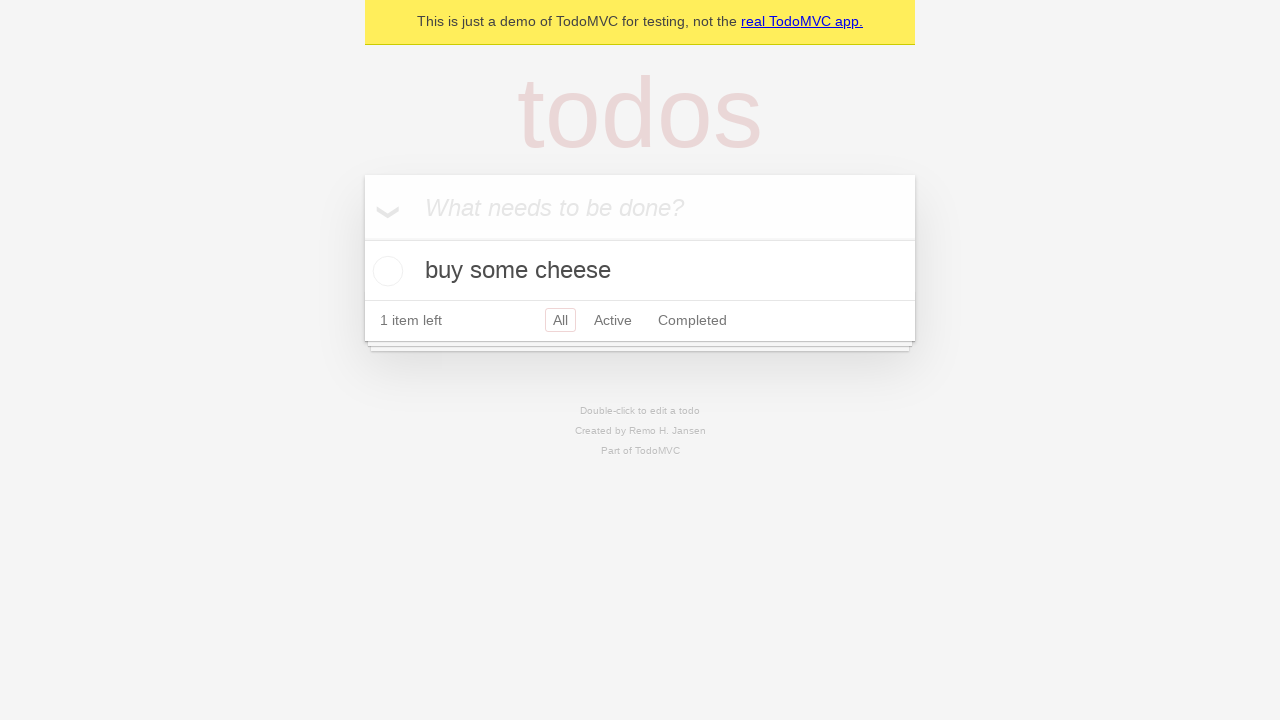

Todo item was added and title element appeared
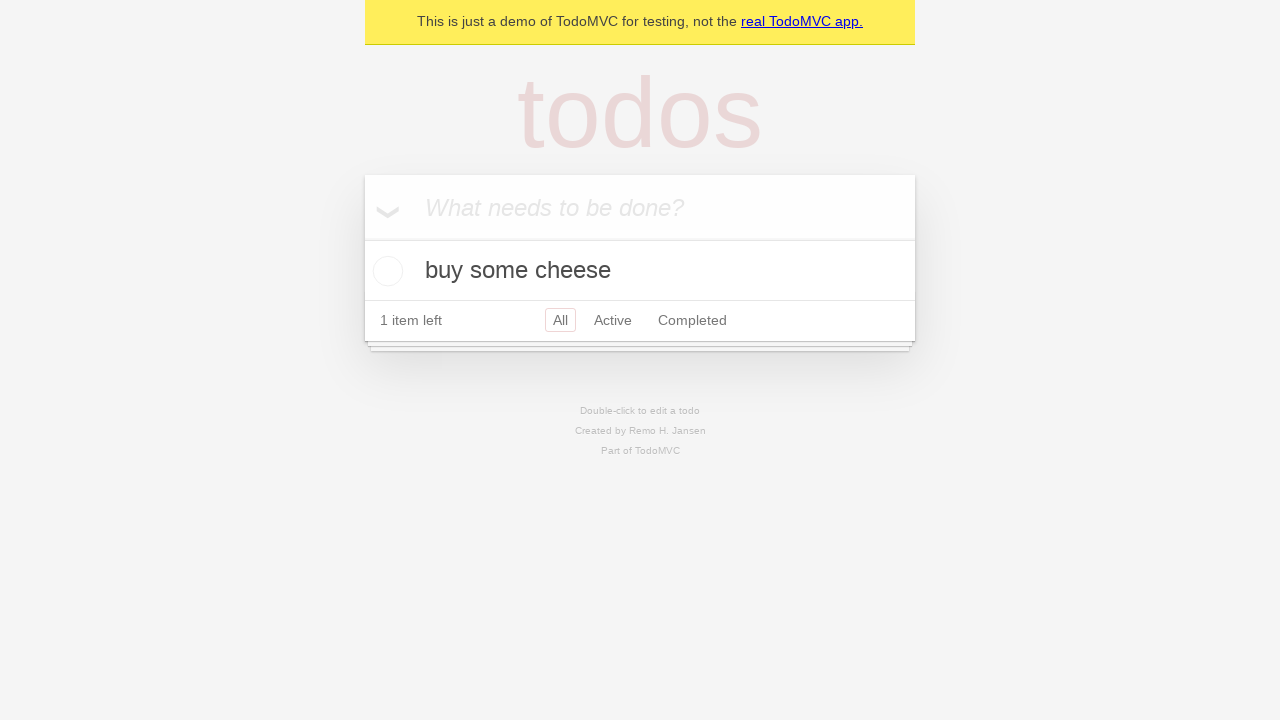

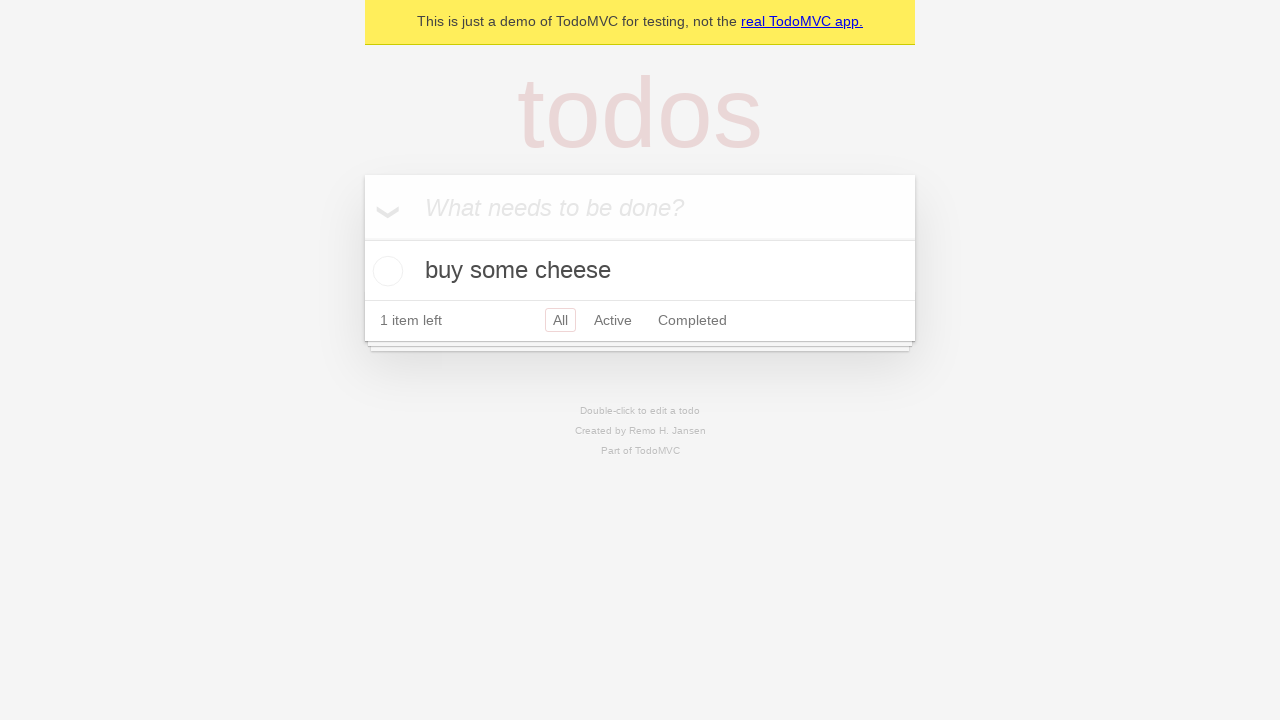